Tests right-click context menu functionality by performing a context click on a button element to trigger a custom context menu

Starting URL: https://swisnl.github.io/jQuery-contextMenu/demo.html

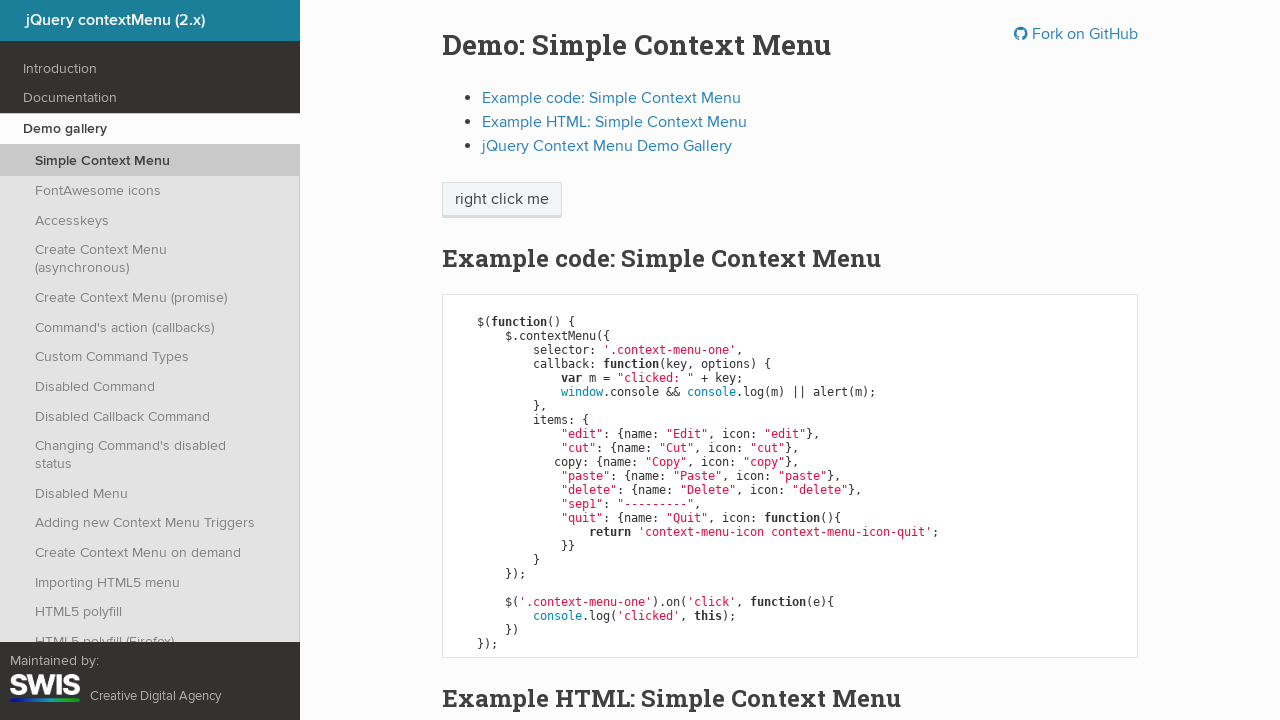

Located button element for context menu
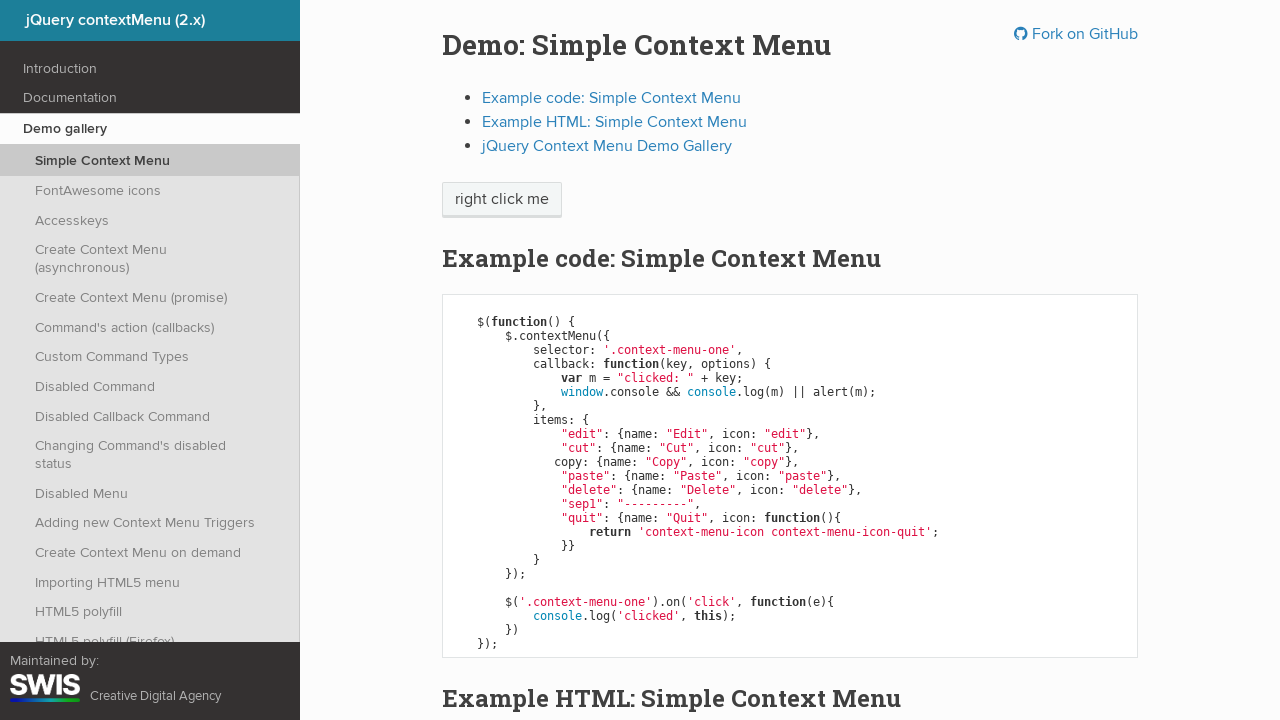

Performed right-click on button to trigger context menu at (502, 200) on span.context-menu-one.btn.btn-neutral
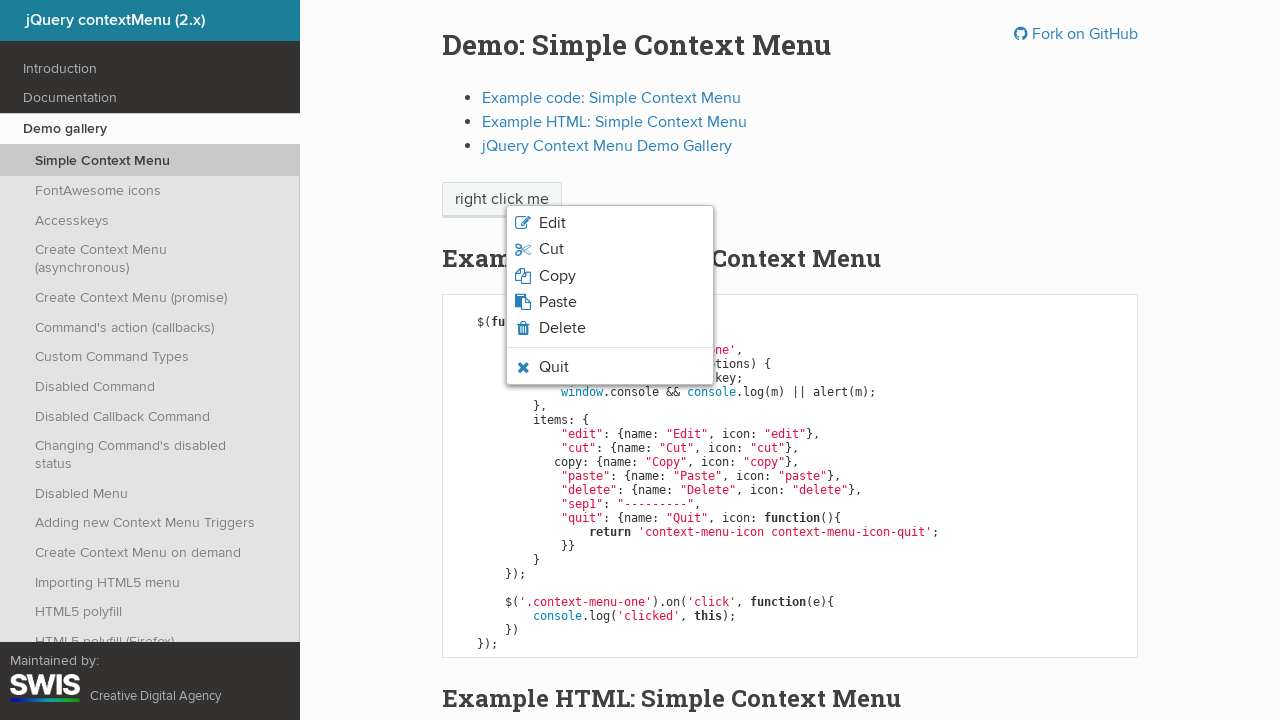

Context menu appeared and became visible
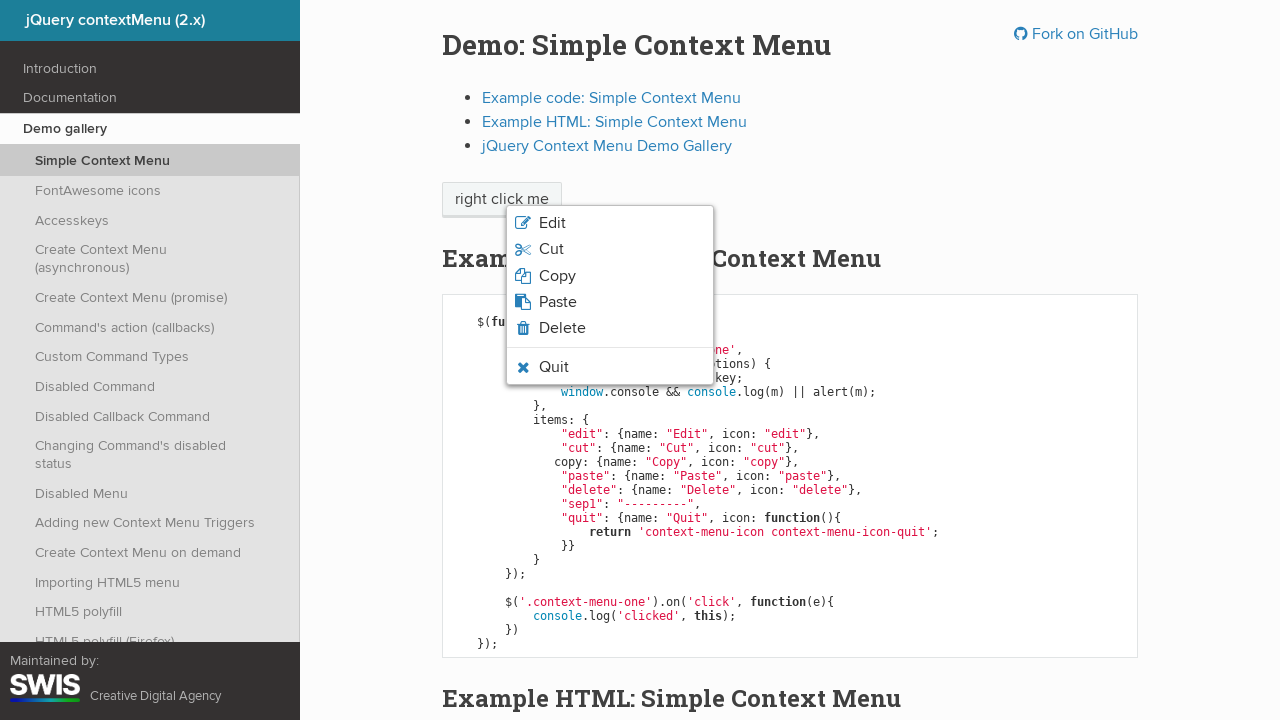

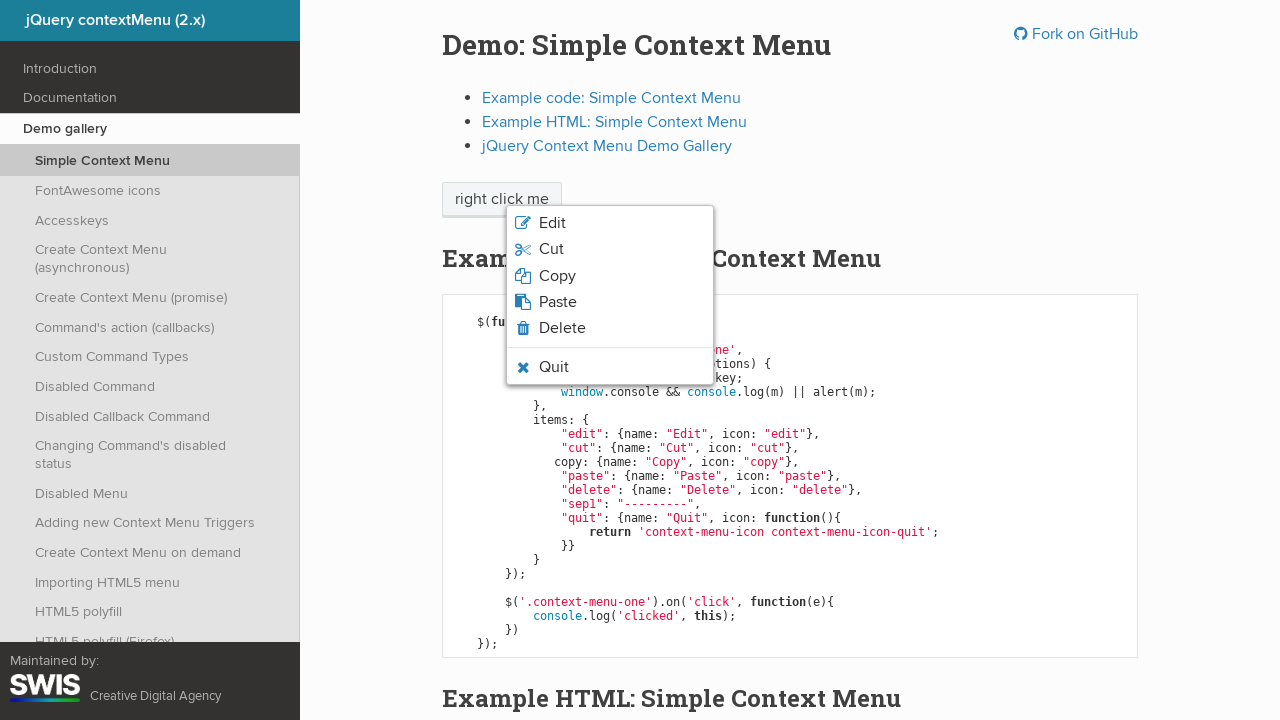